Tests link navigation in footer section by opening multiple links in new tabs and switching between them to verify they load correctly

Starting URL: http://qaclickacademy.com/practice.php

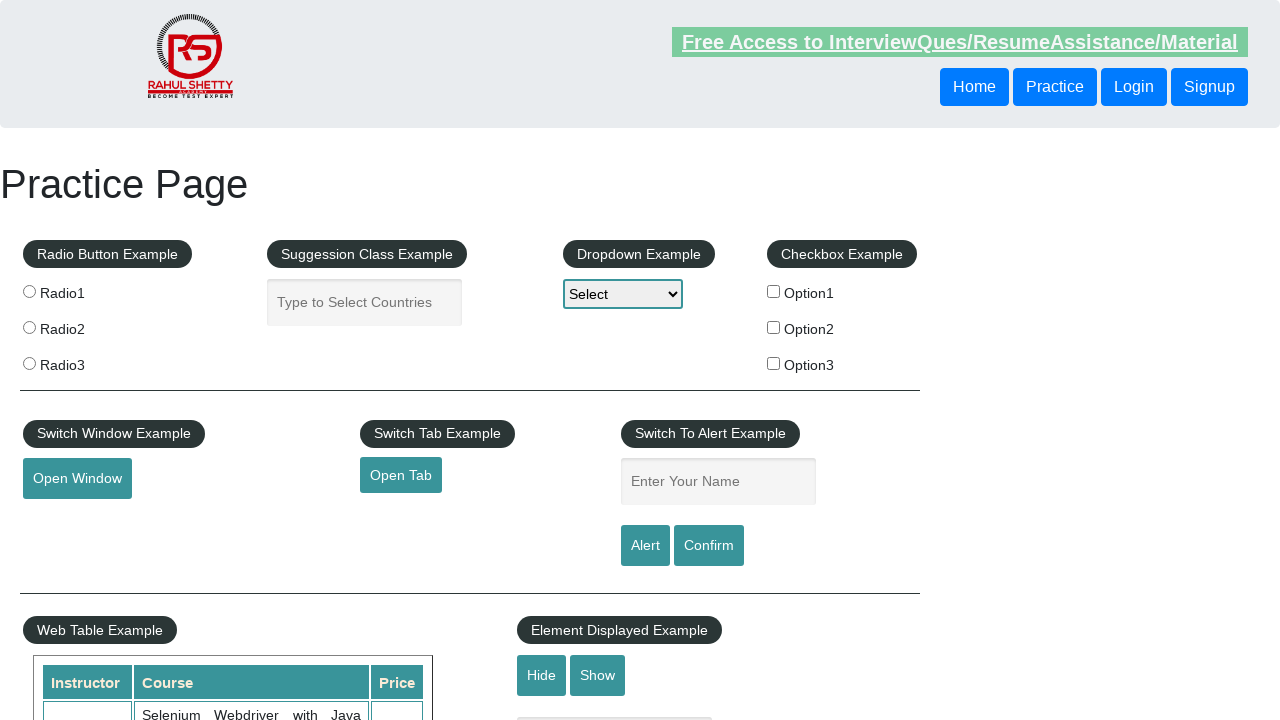

Retrieved count of all links on page
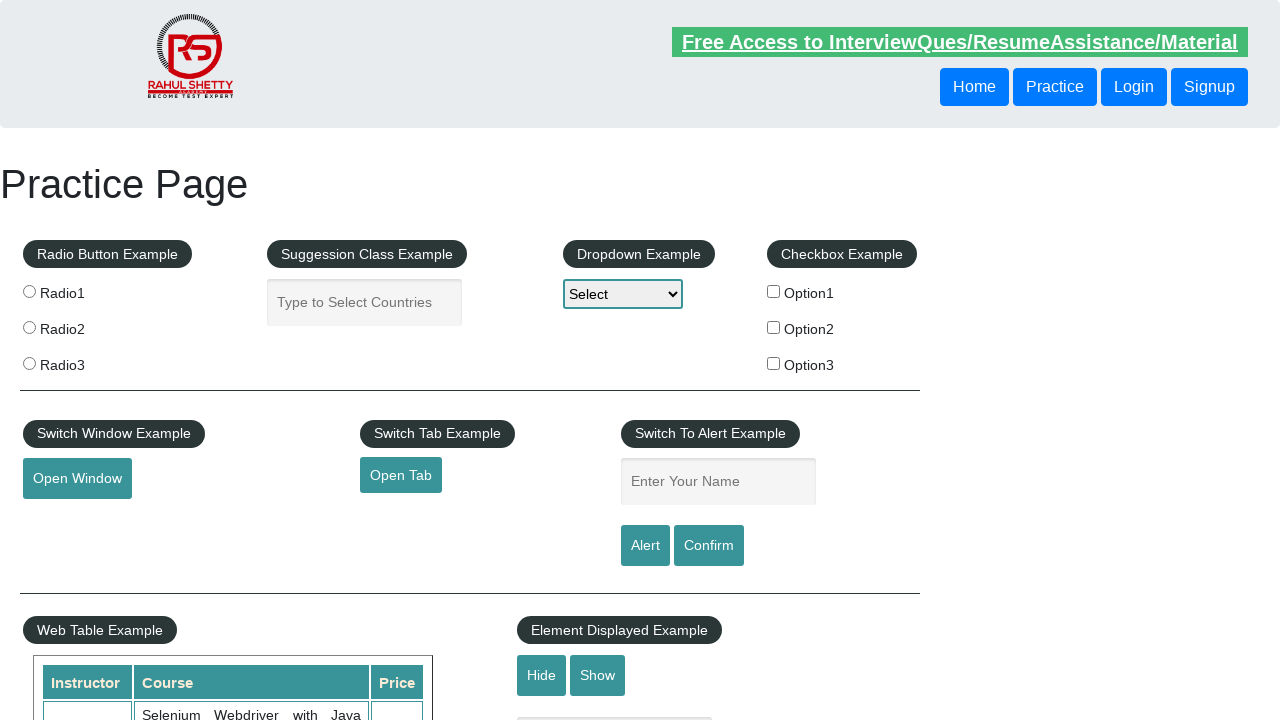

Located footer section with id 'gf-BIG'
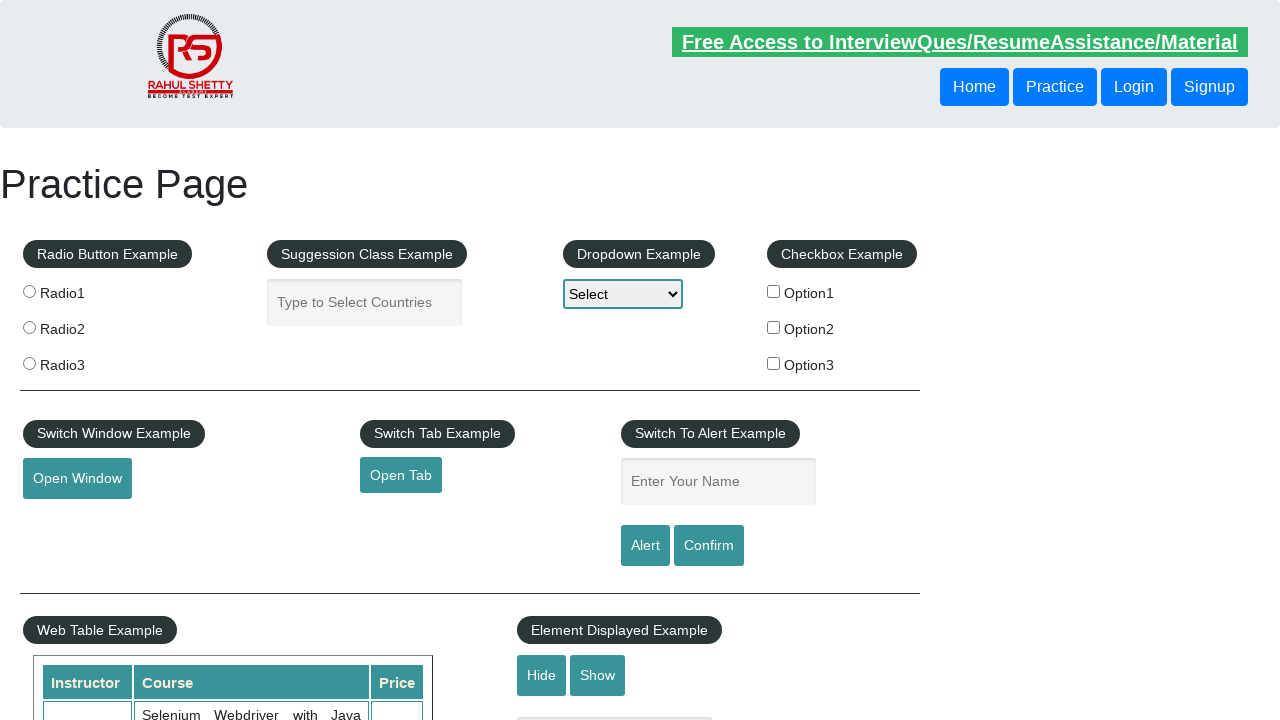

Retrieved count of links in footer section
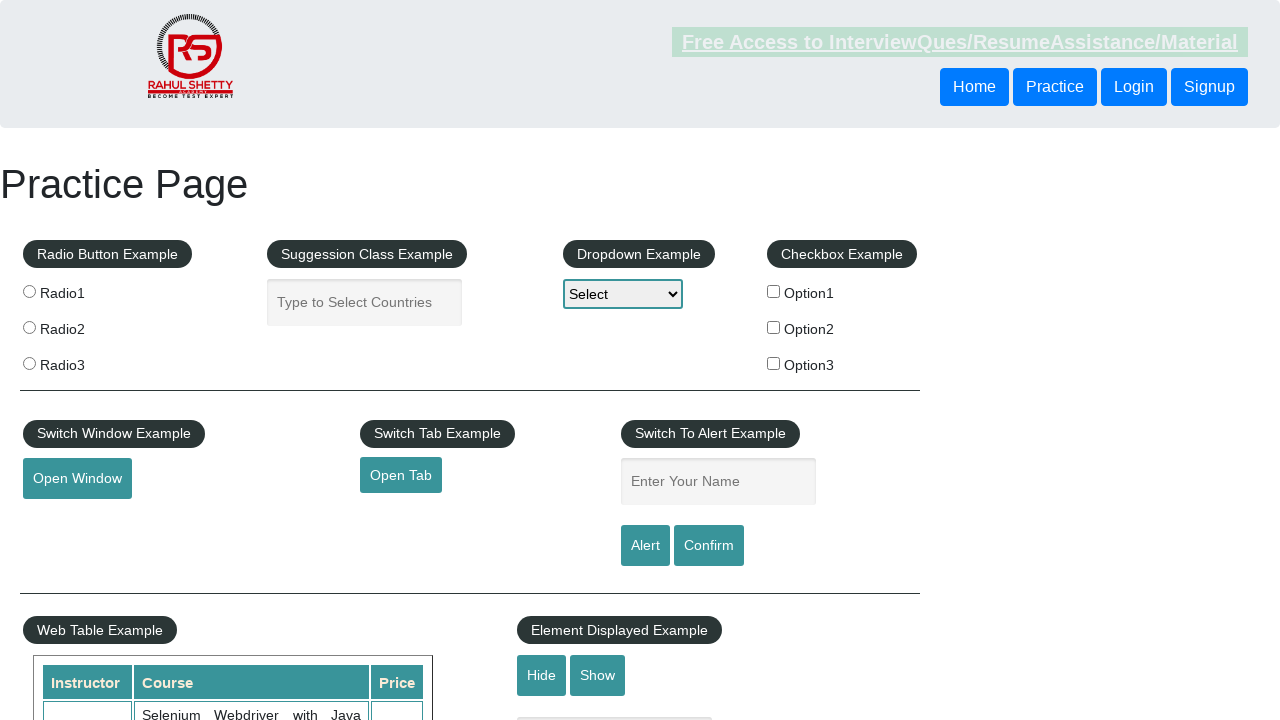

Located first column of footer table
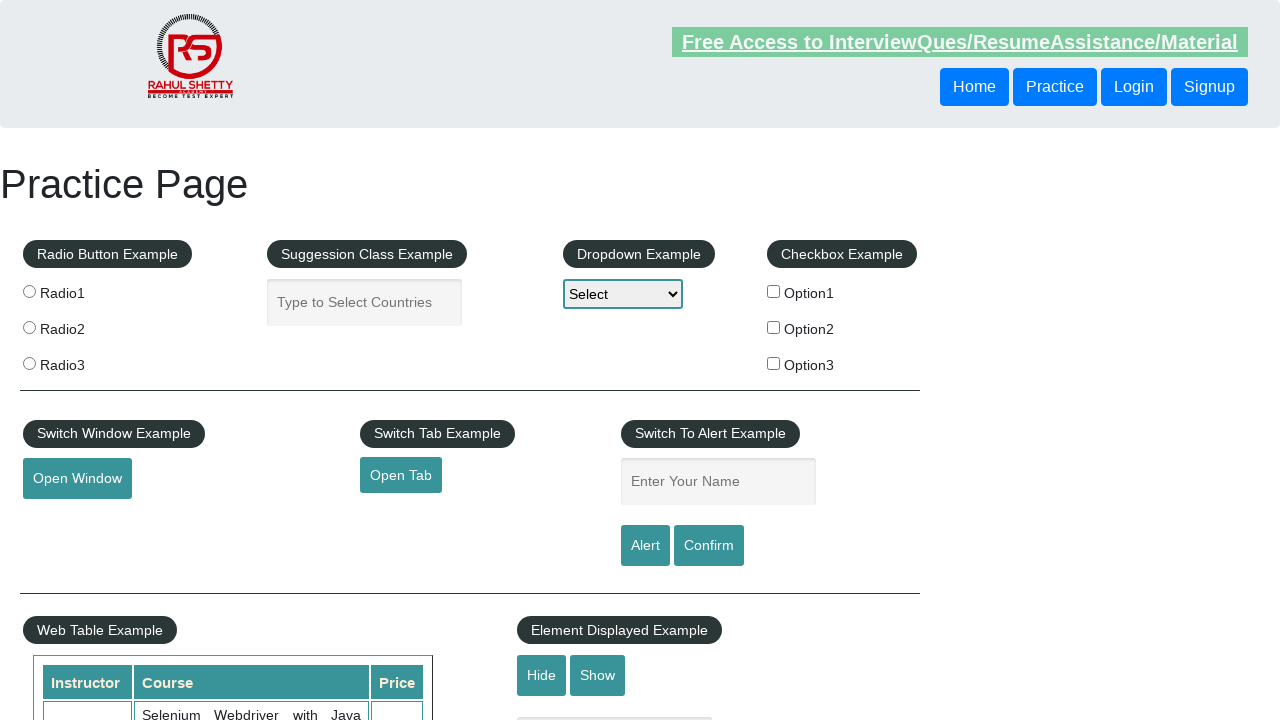

Retrieved count of links in first footer column
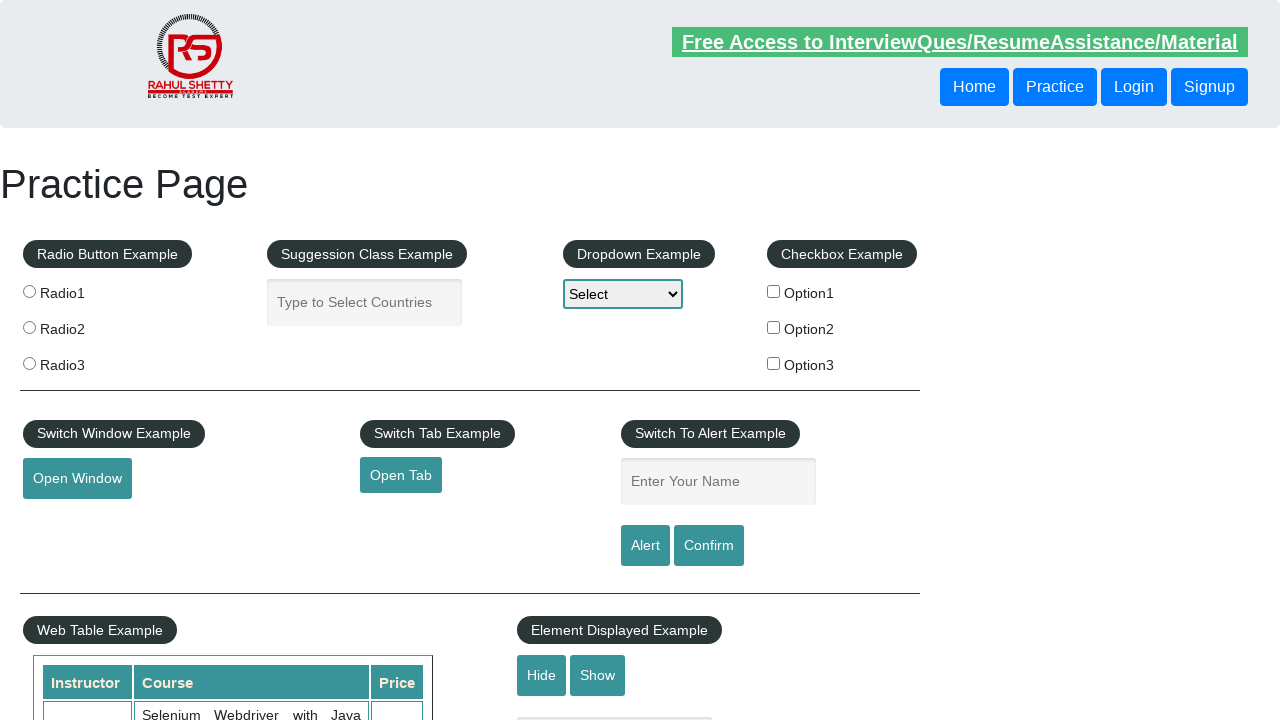

Opened footer column link 1 in new tab using Ctrl+Click at (68, 520) on #gf-BIG >> xpath=//table/tbody/tr/td[1]/ul >> a >> nth=1
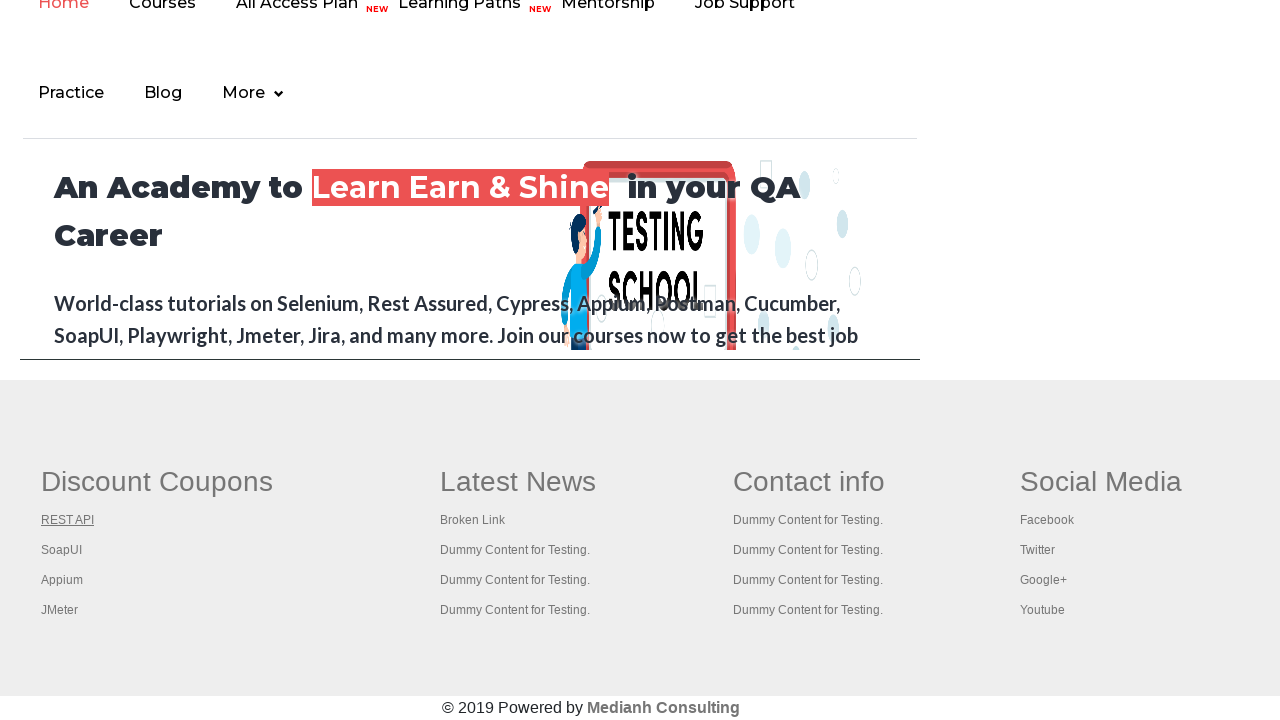

Opened footer column link 2 in new tab using Ctrl+Click at (62, 550) on #gf-BIG >> xpath=//table/tbody/tr/td[1]/ul >> a >> nth=2
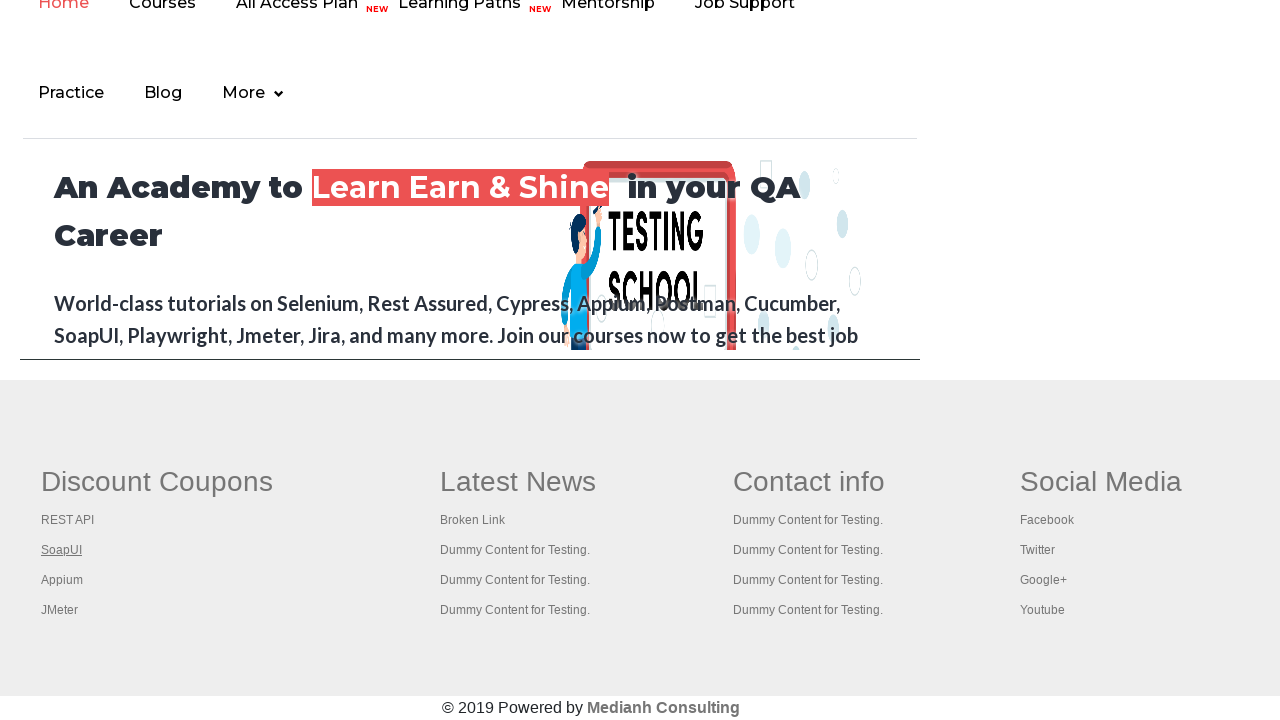

Opened footer column link 3 in new tab using Ctrl+Click at (62, 580) on #gf-BIG >> xpath=//table/tbody/tr/td[1]/ul >> a >> nth=3
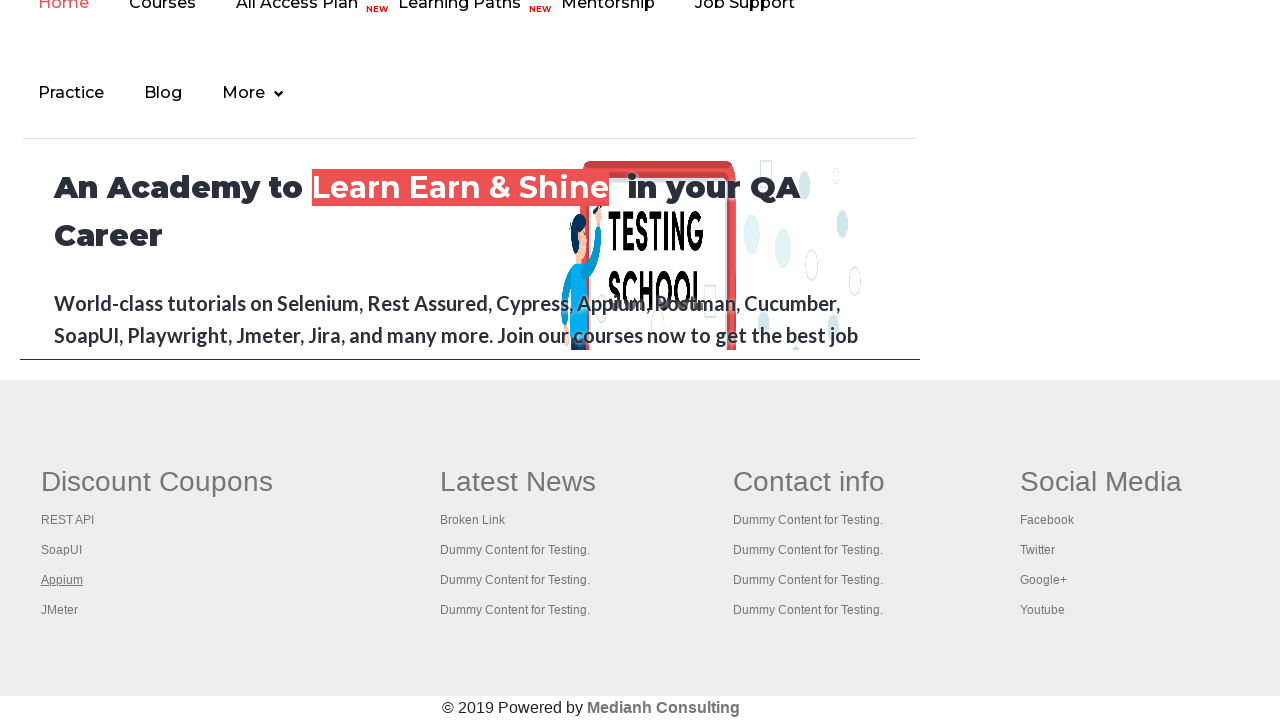

Opened footer column link 4 in new tab using Ctrl+Click at (60, 610) on #gf-BIG >> xpath=//table/tbody/tr/td[1]/ul >> a >> nth=4
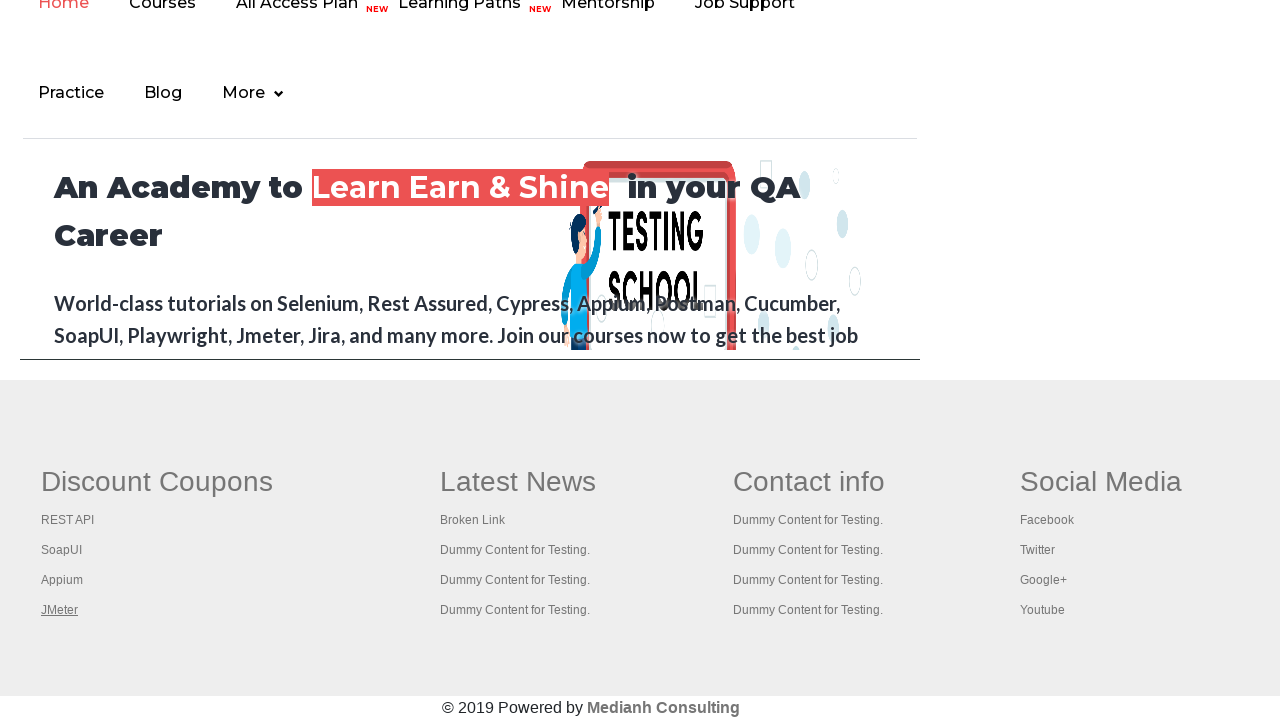

Retrieved all open pages/tabs from context
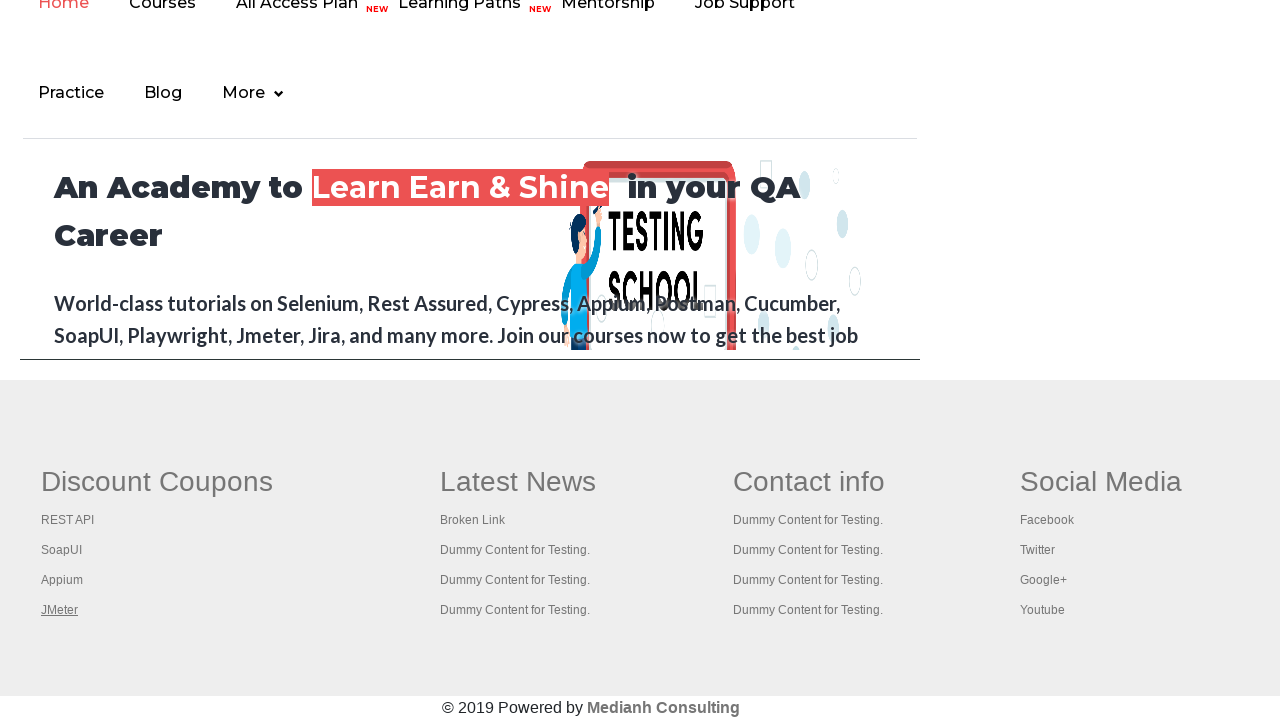

Brought page tab to front
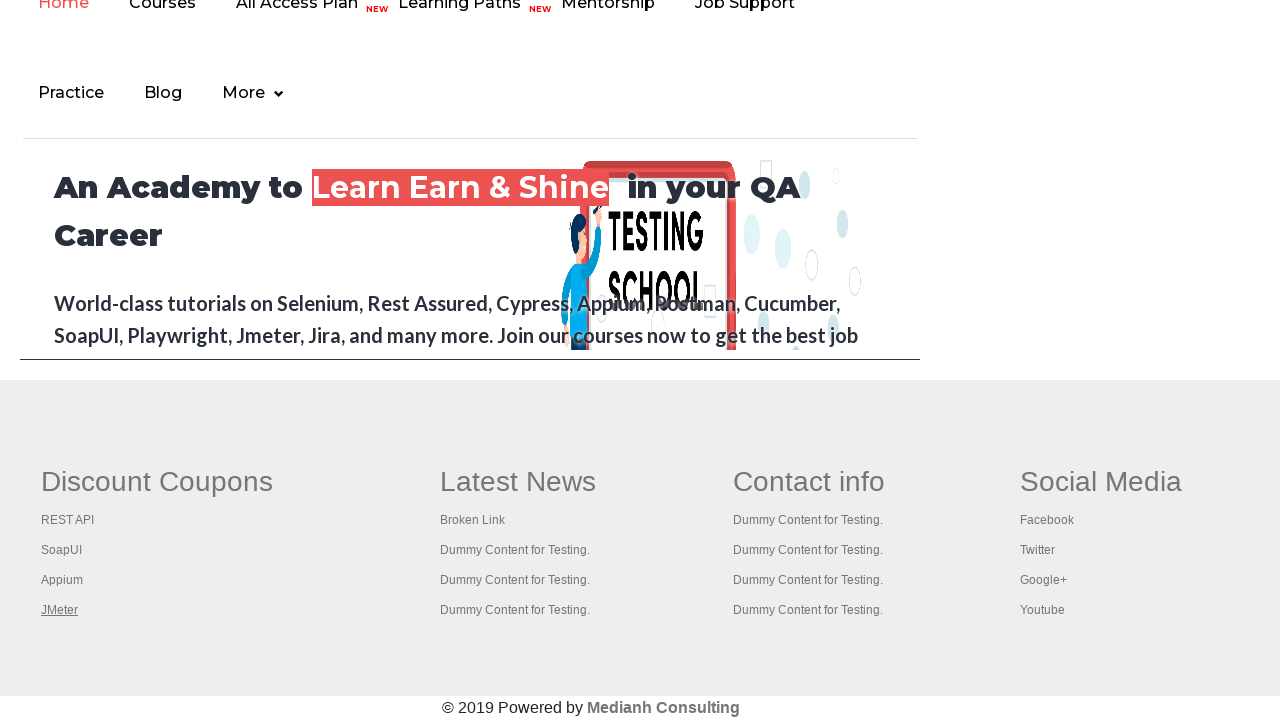

Retrieved page title: 'Practice Page'
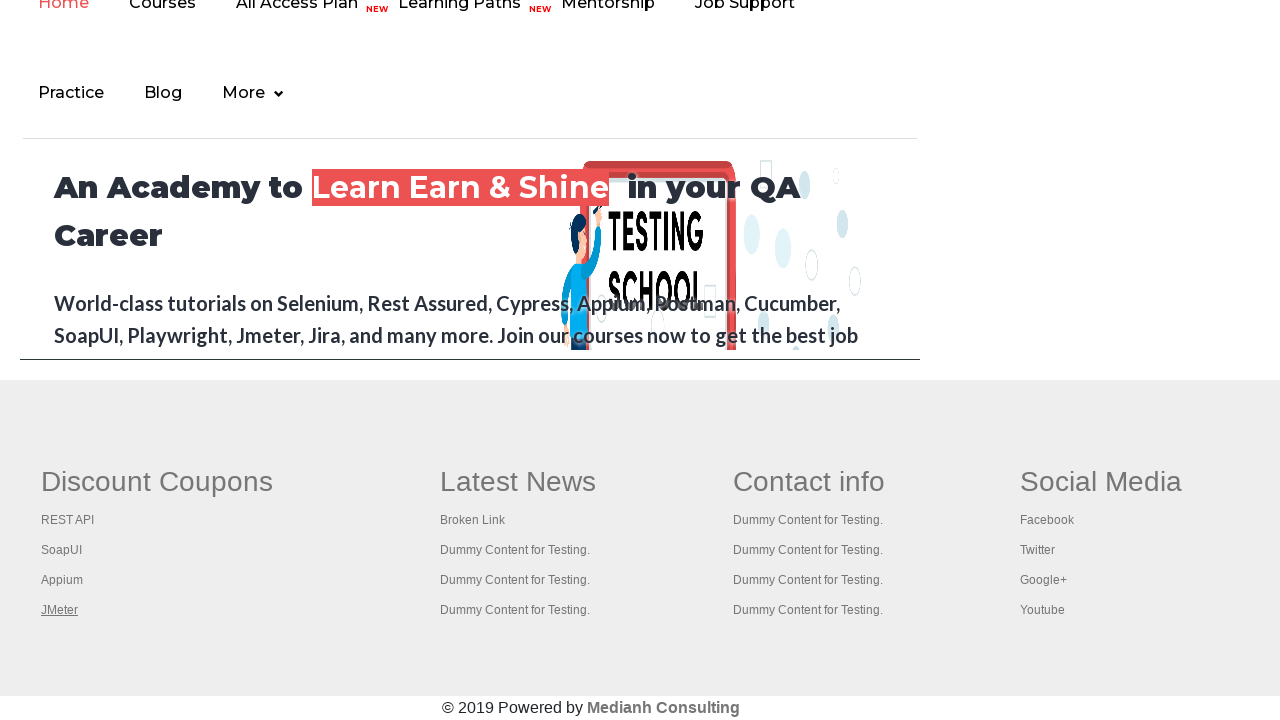

Brought page tab to front
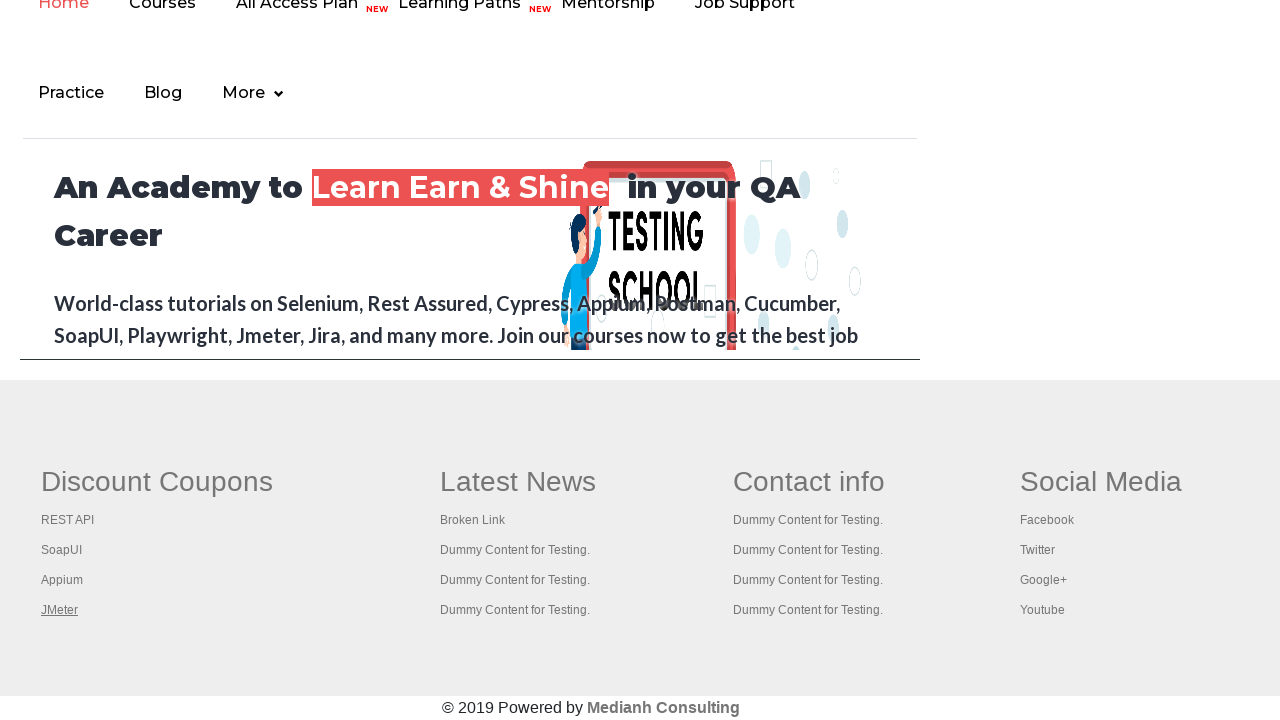

Retrieved page title: 'REST API Tutorial'
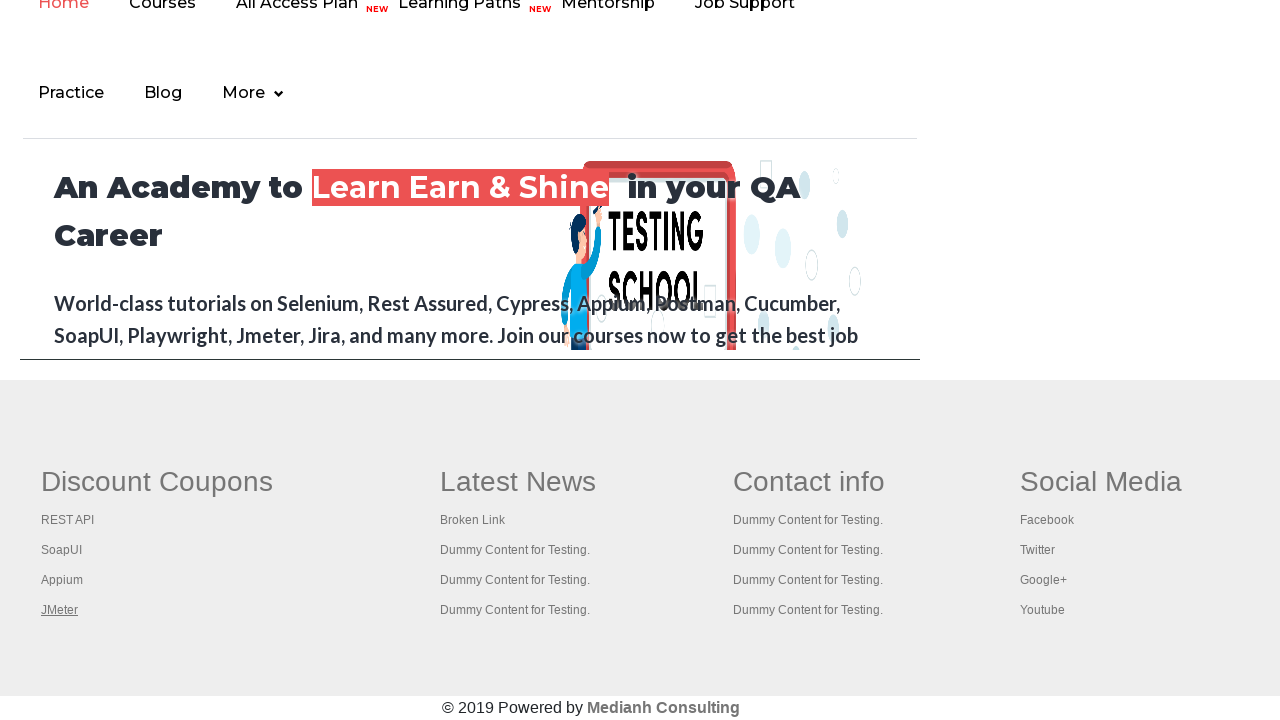

Brought page tab to front
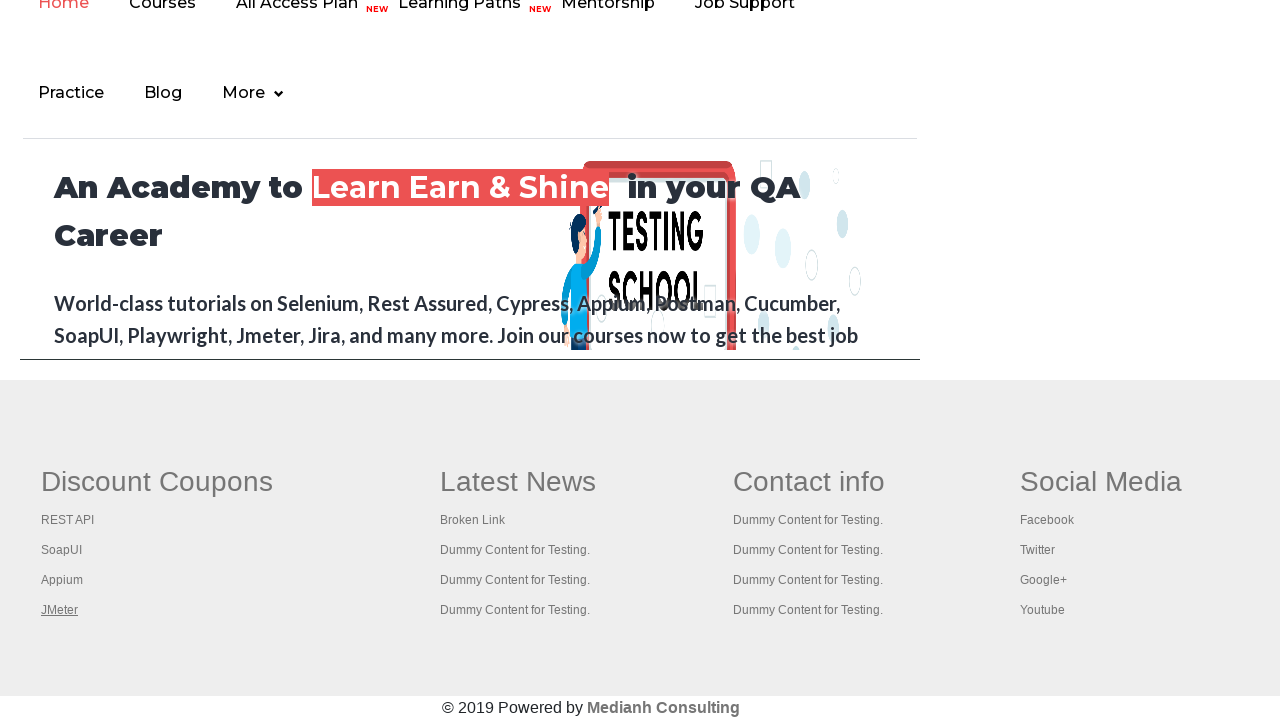

Retrieved page title: 'The World’s Most Popular API Testing Tool | SoapUI'
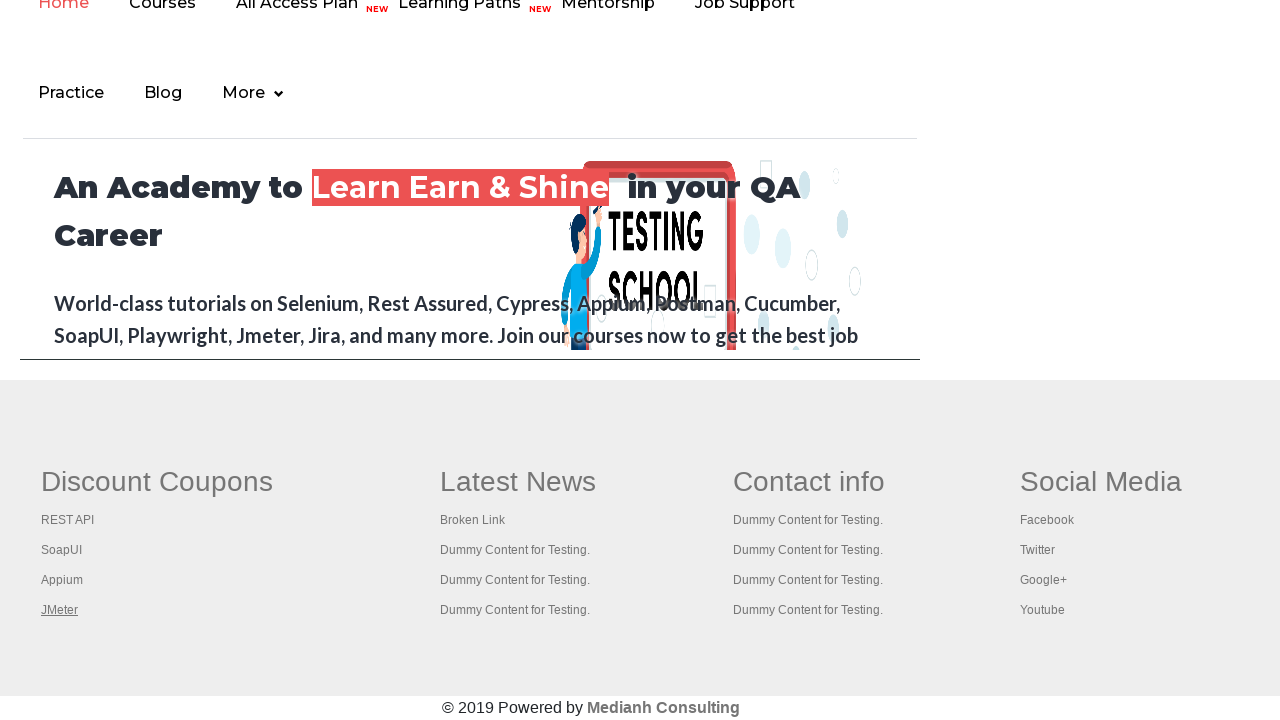

Brought page tab to front
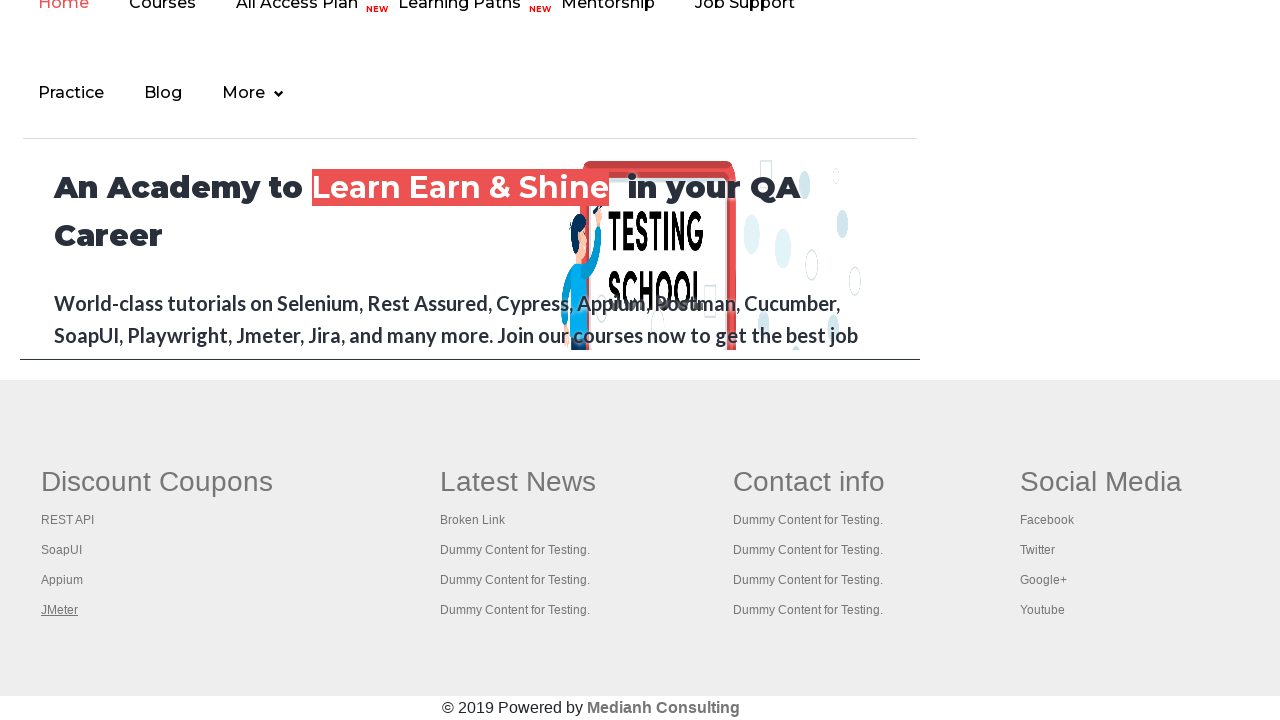

Retrieved page title: 'Appium tutorial for Mobile Apps testing | RahulShetty Academy | Rahul'
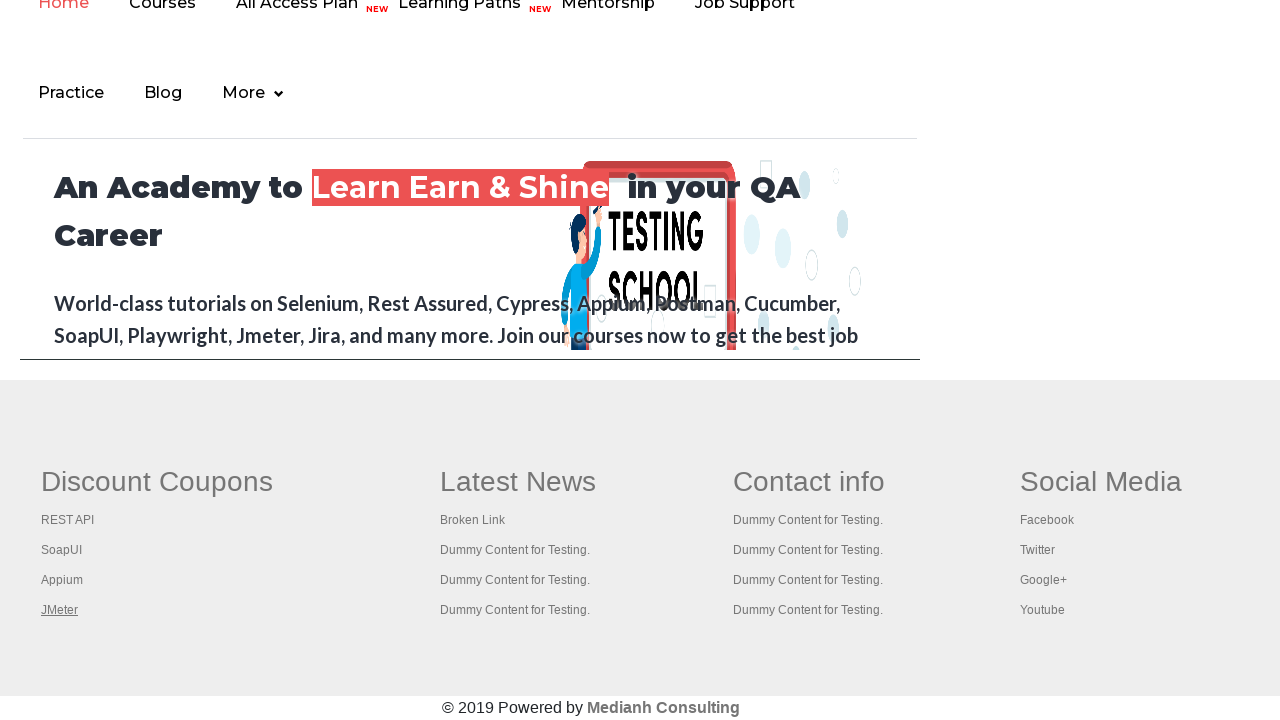

Brought page tab to front
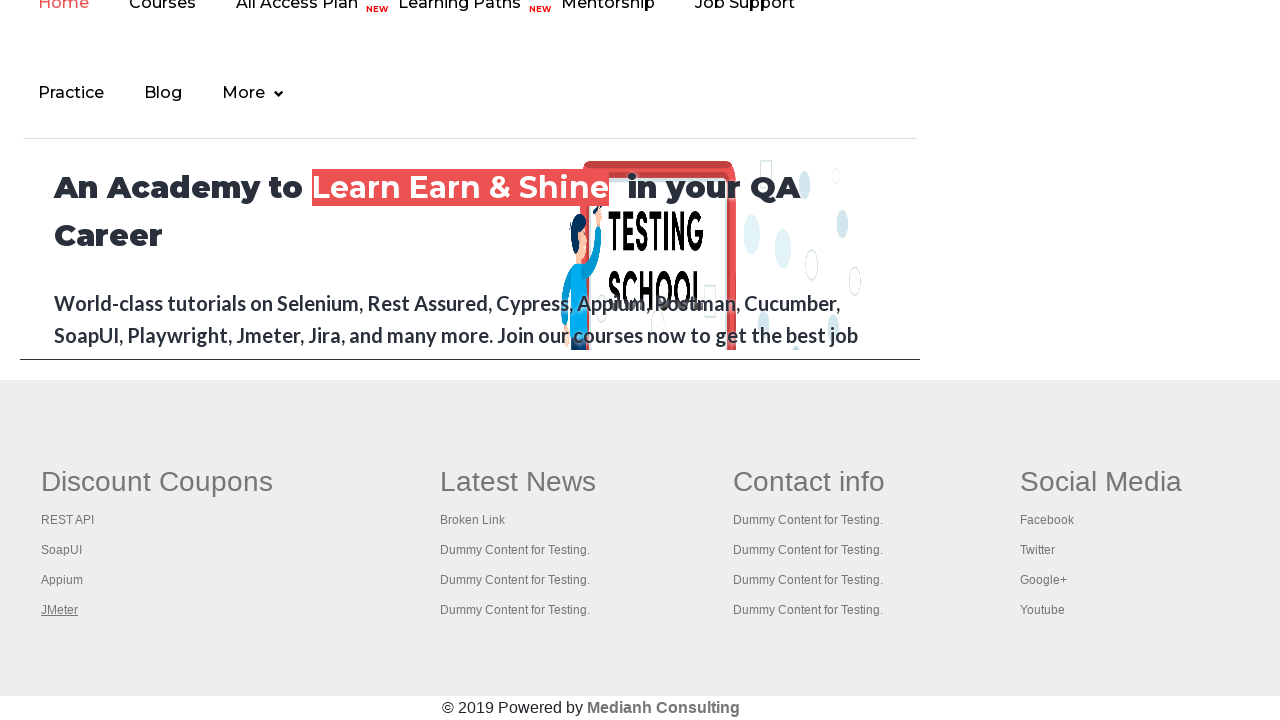

Retrieved page title: 'Apache JMeter - Apache JMeter™'
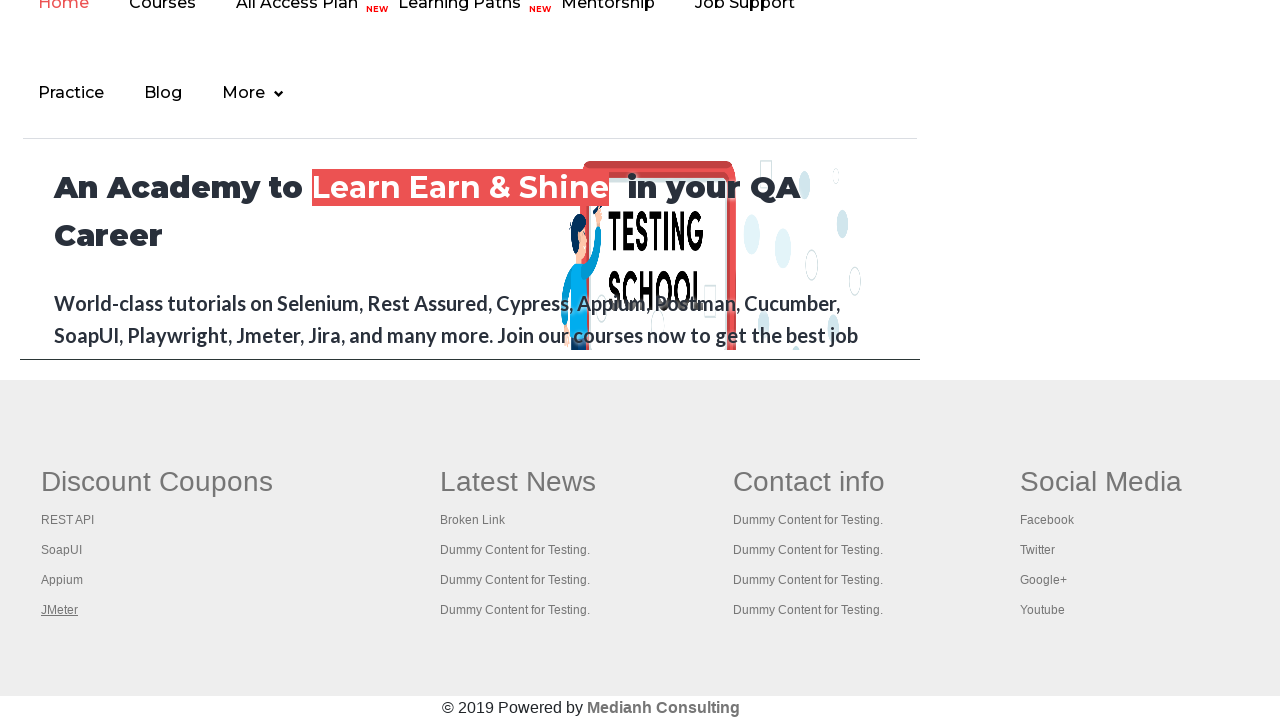

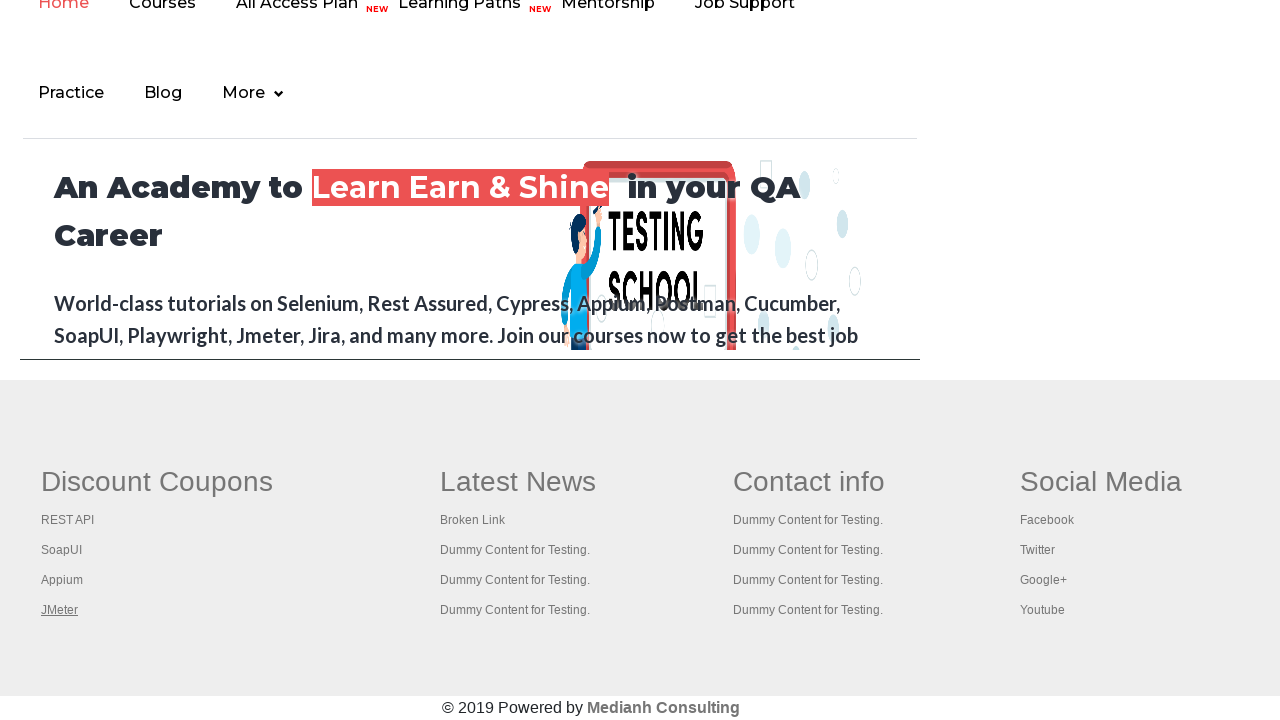